Tests advanced window handling by clicking social media buttons that open multiple popup windows, iterating through them, and closing each popup while maintaining control of the main window

Starting URL: https://syntaxprojects.com/window-popup-modal-demo.php

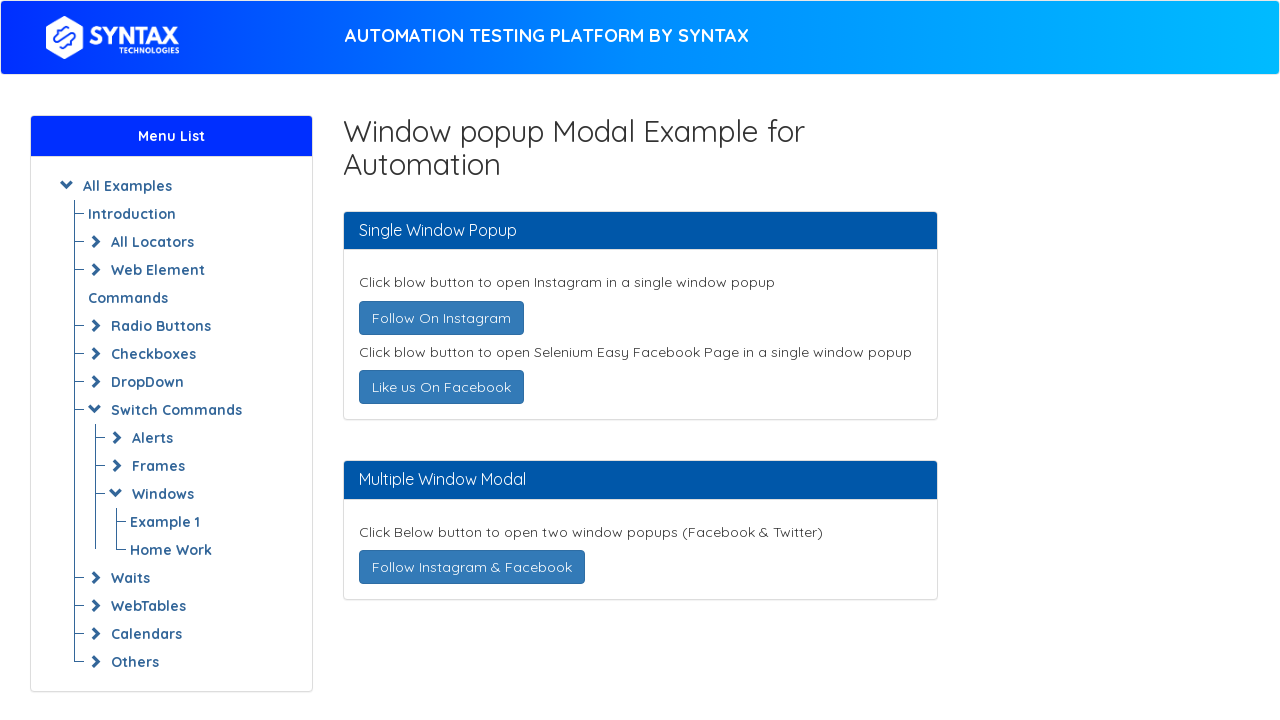

Clicked button to open Instagram & Facebook windows at (472, 567) on text='Follow Instagram & Facebook'
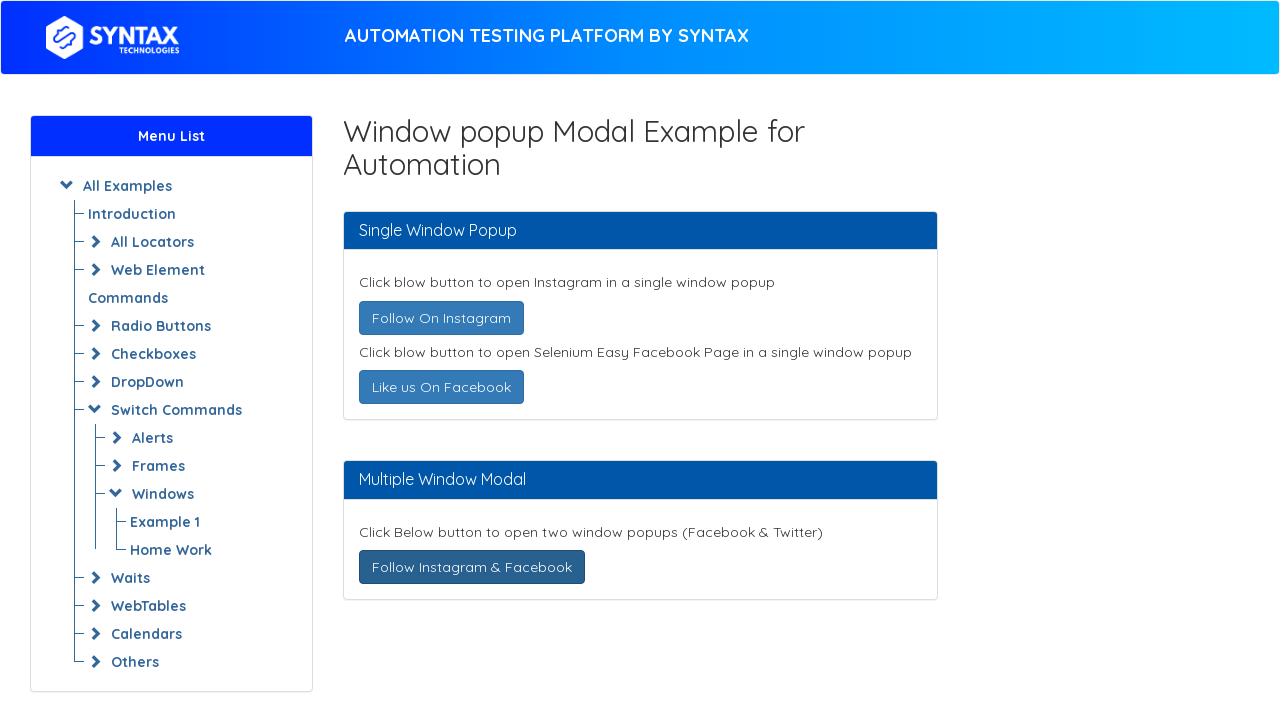

Clicked Facebook button at (441, 387) on text='Like us On Facebook'
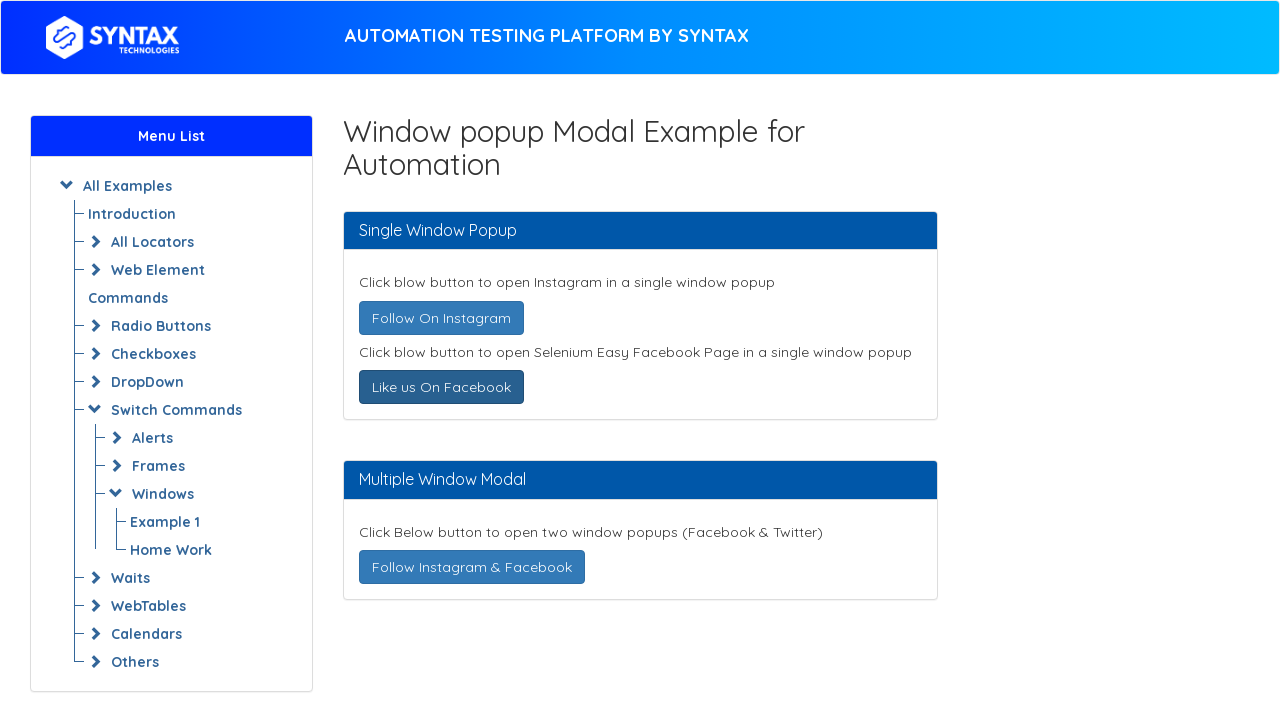

Clicked Instagram button at (441, 318) on text='Follow On Instagram'
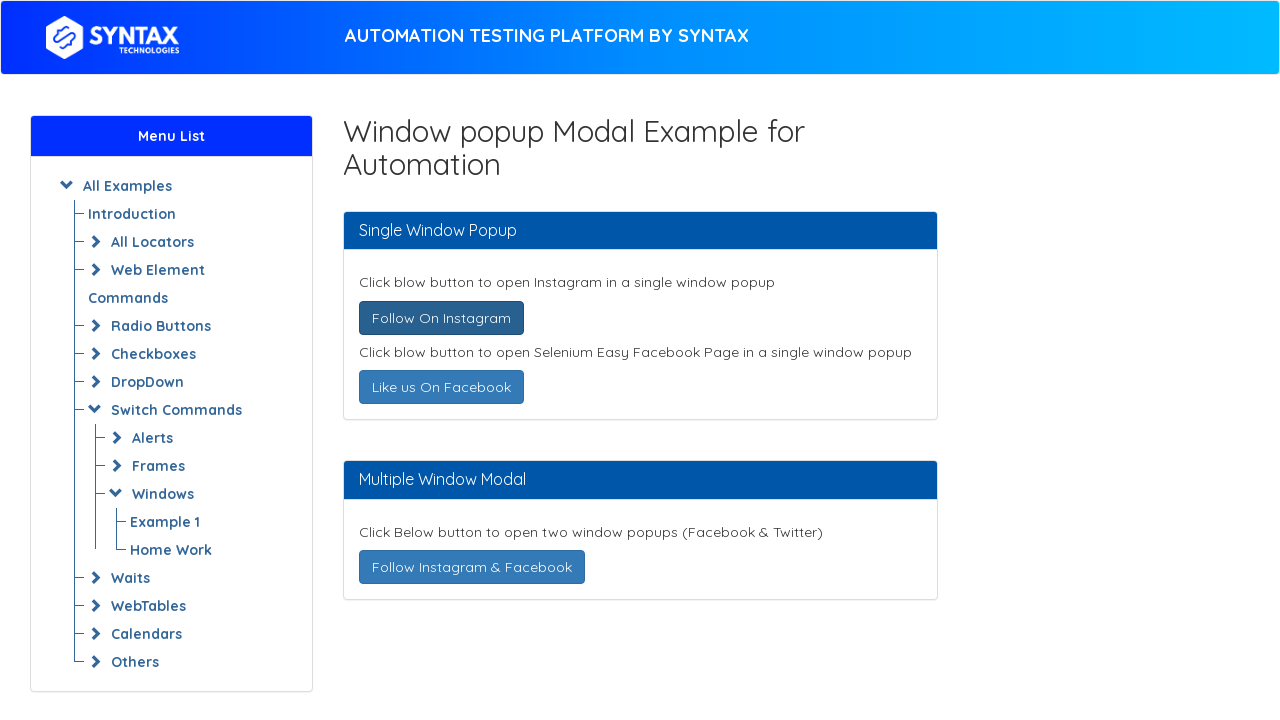

Retrieved all open pages - total windows: 4
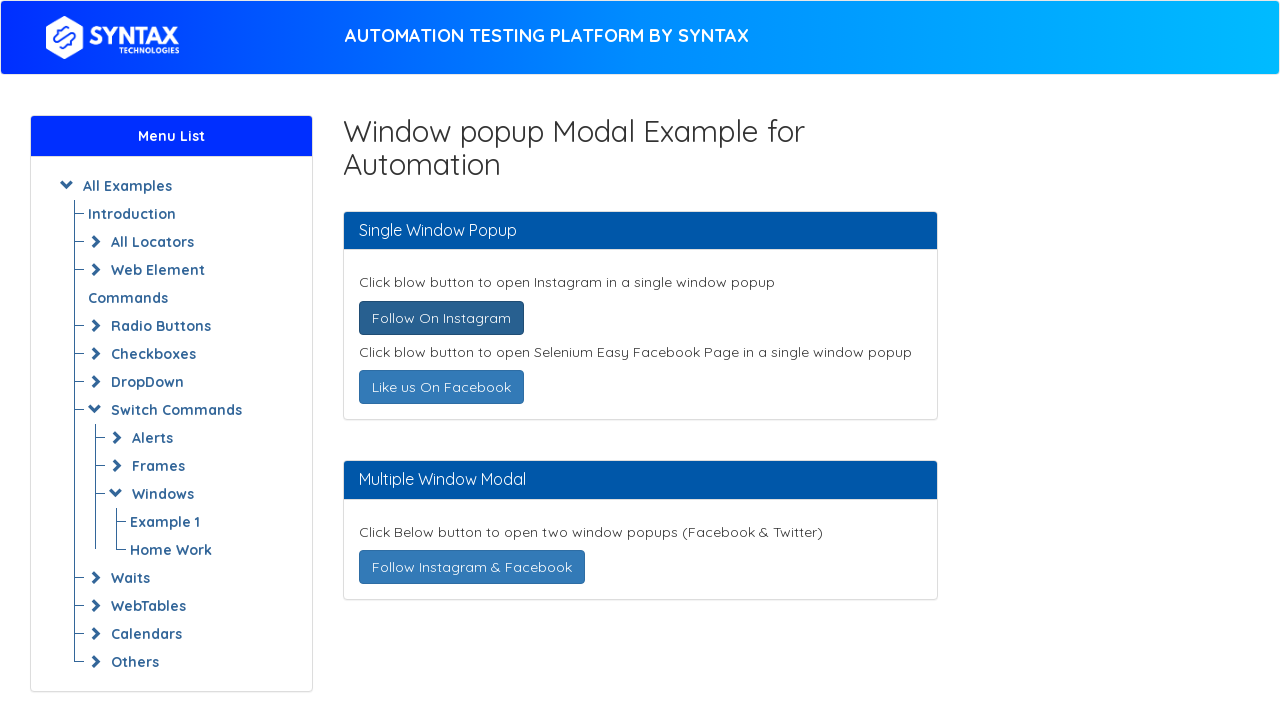

Brought popup window to front
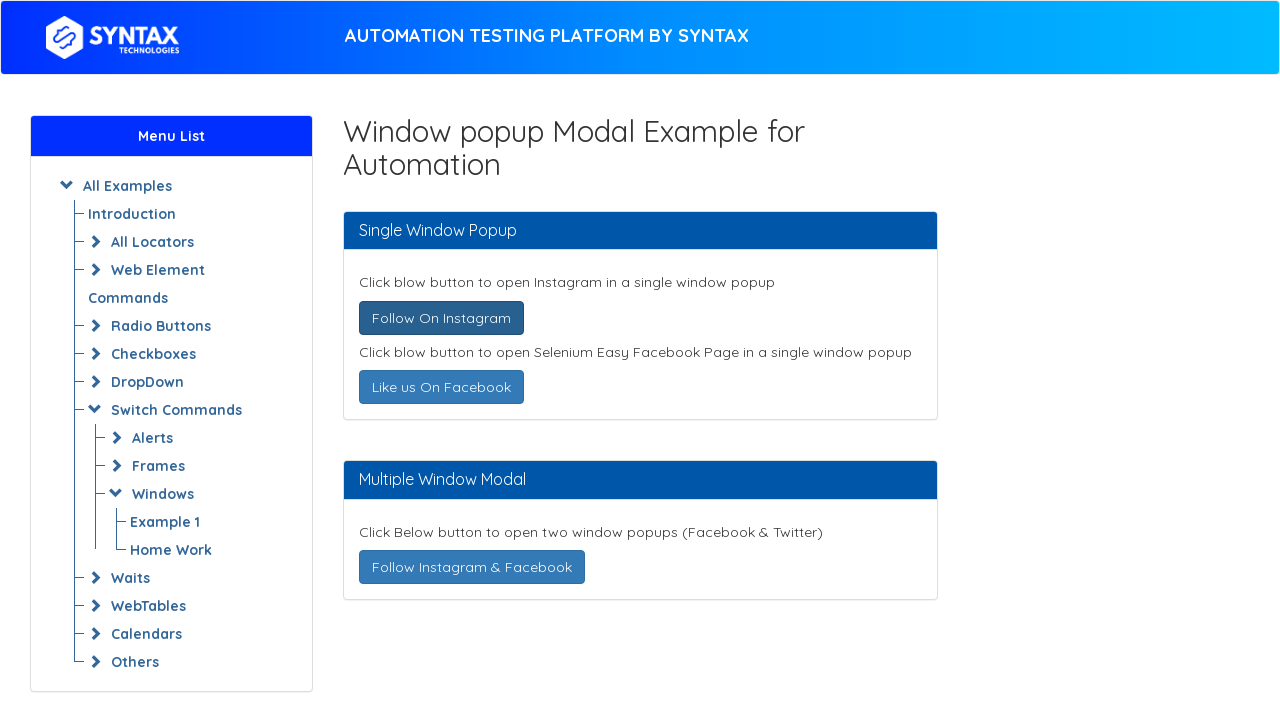

Retrieved popup window title: 
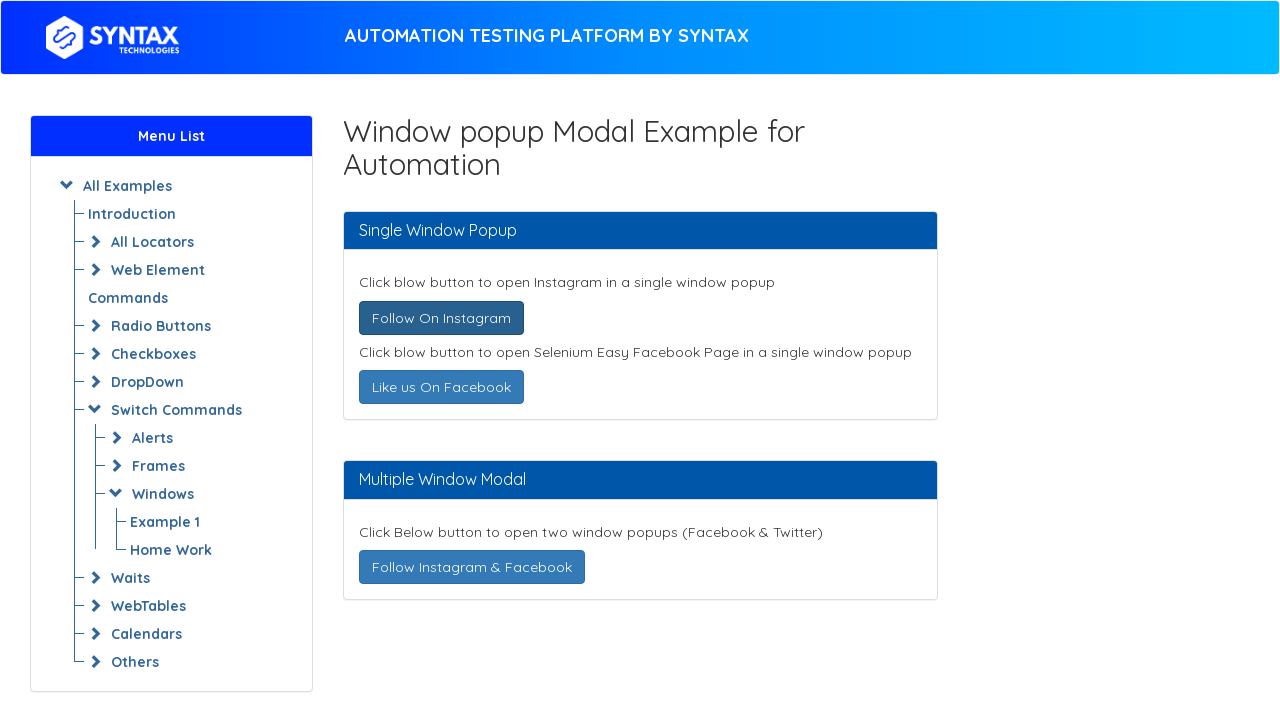

Closed popup window
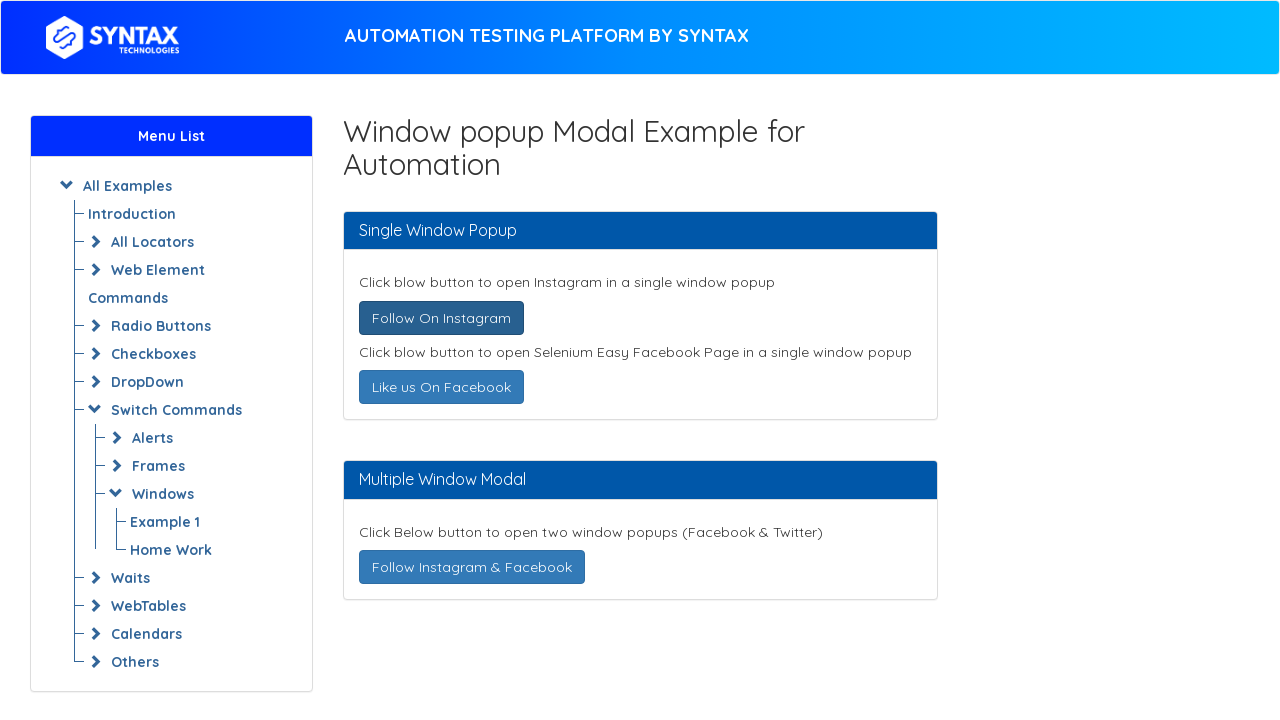

Brought popup window to front
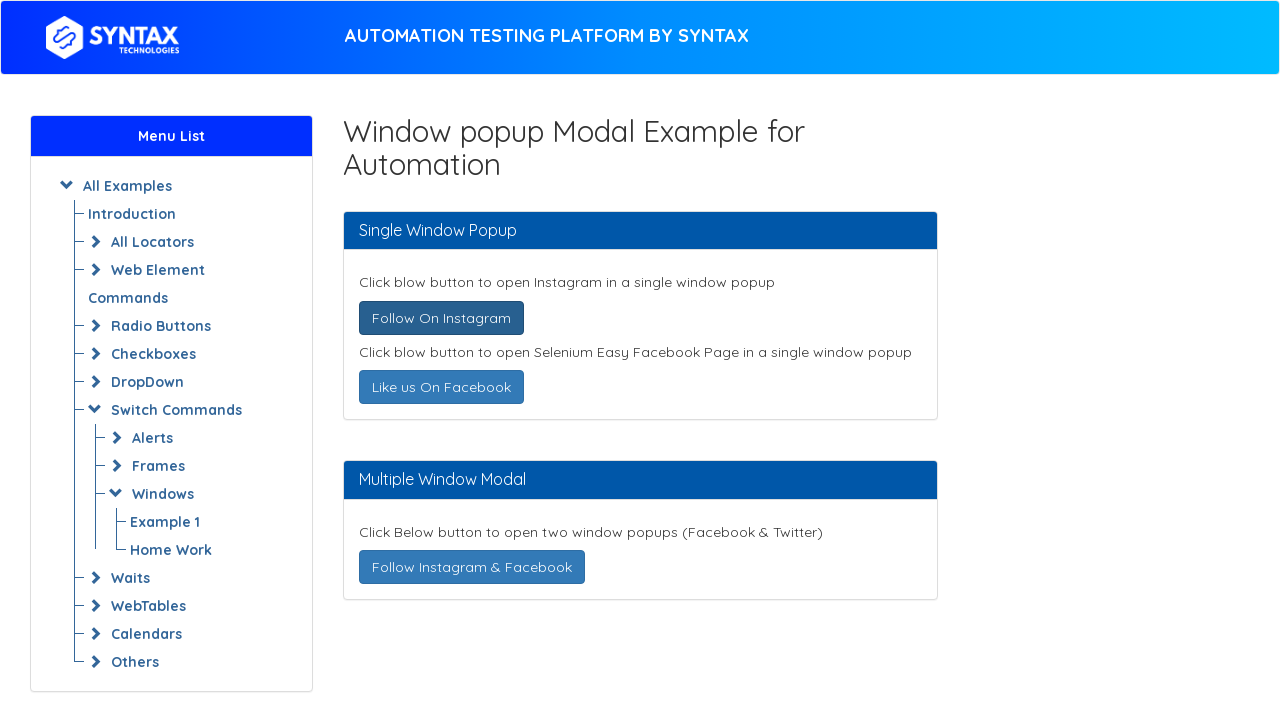

Retrieved popup window title: 
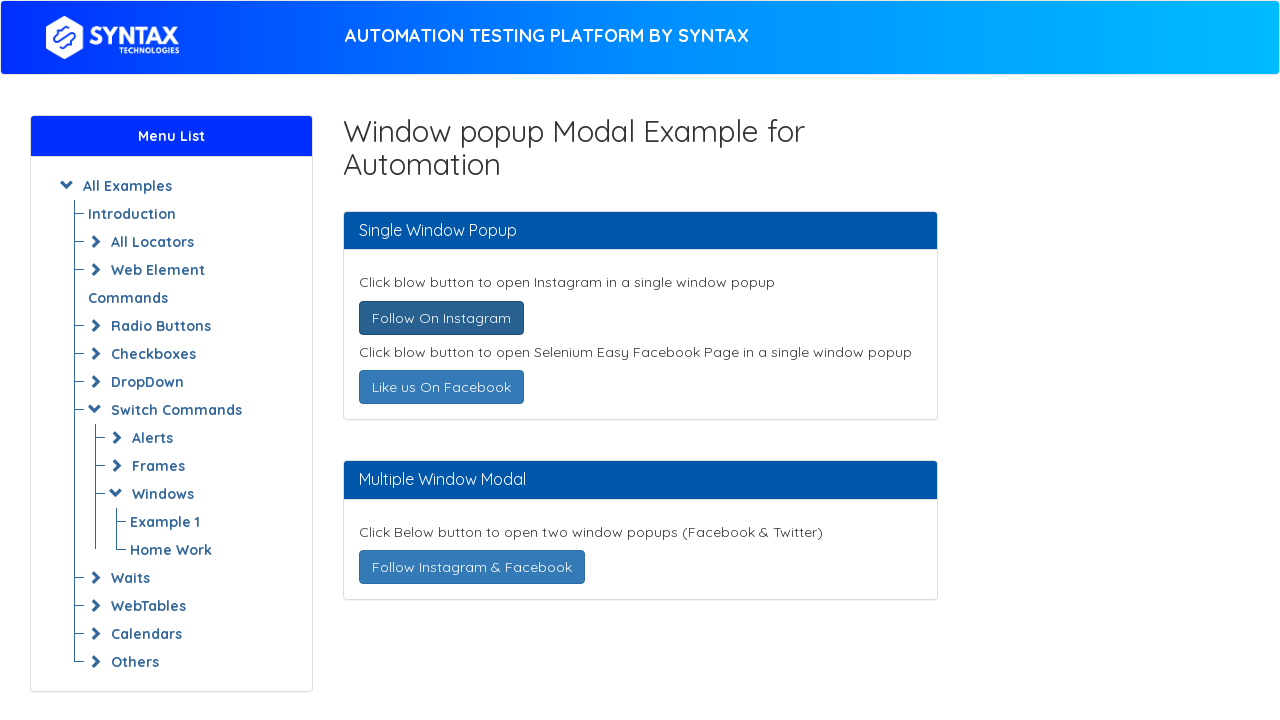

Closed popup window
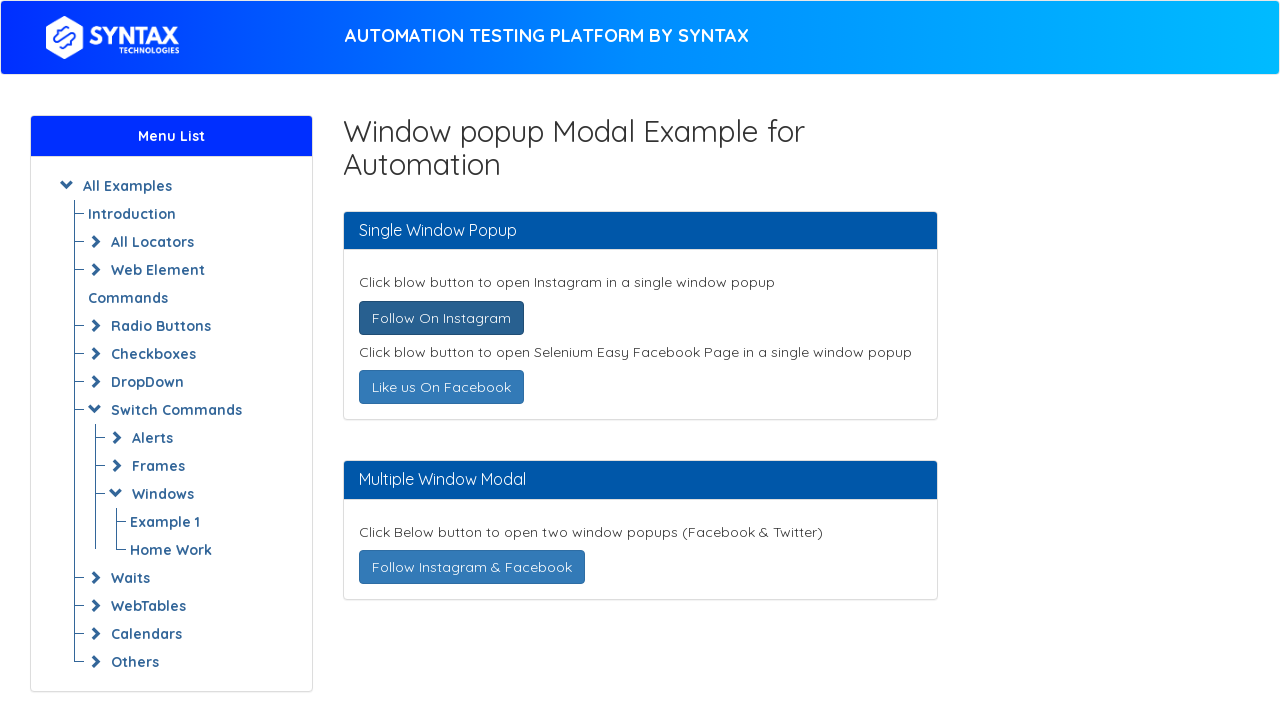

Brought popup window to front
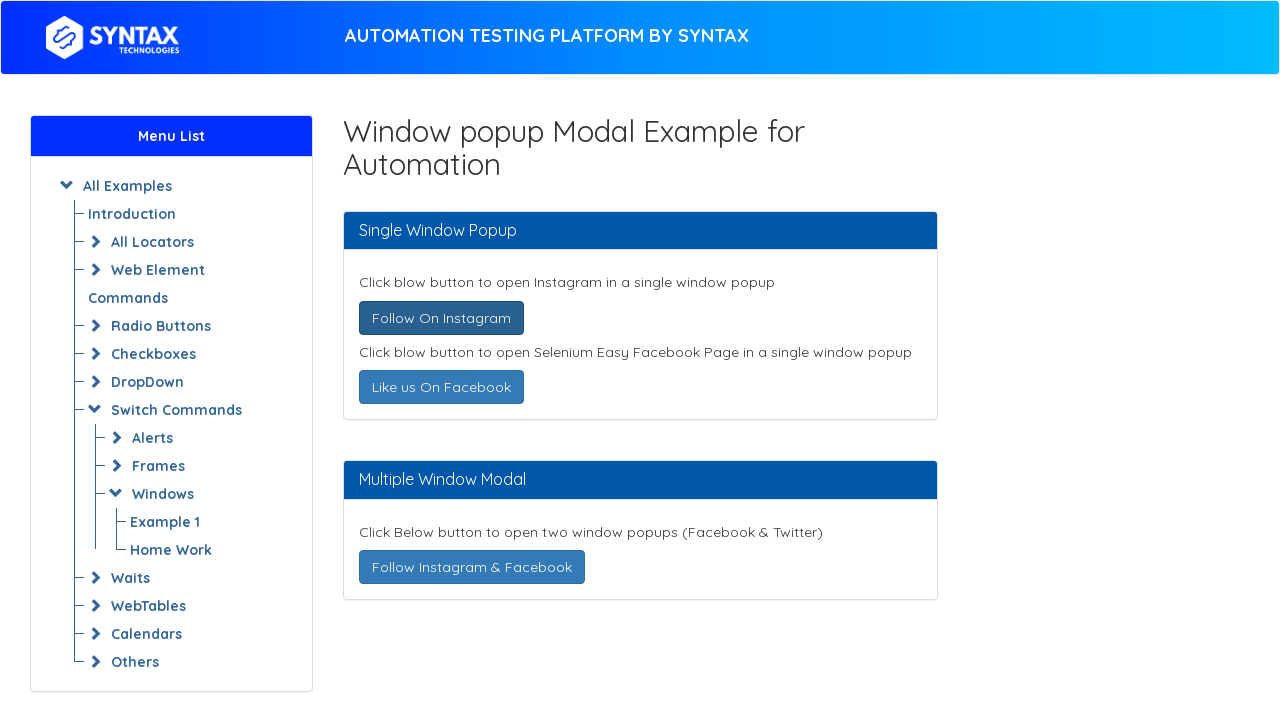

Retrieved popup window title: 
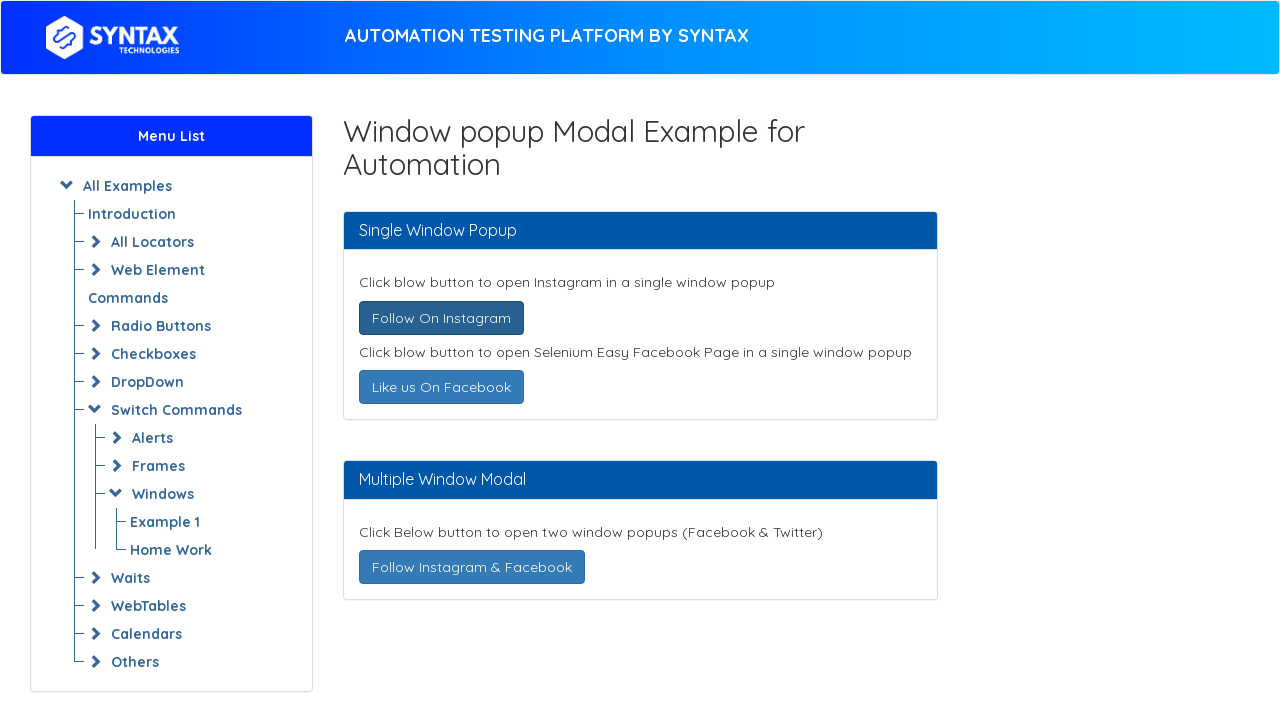

Closed popup window
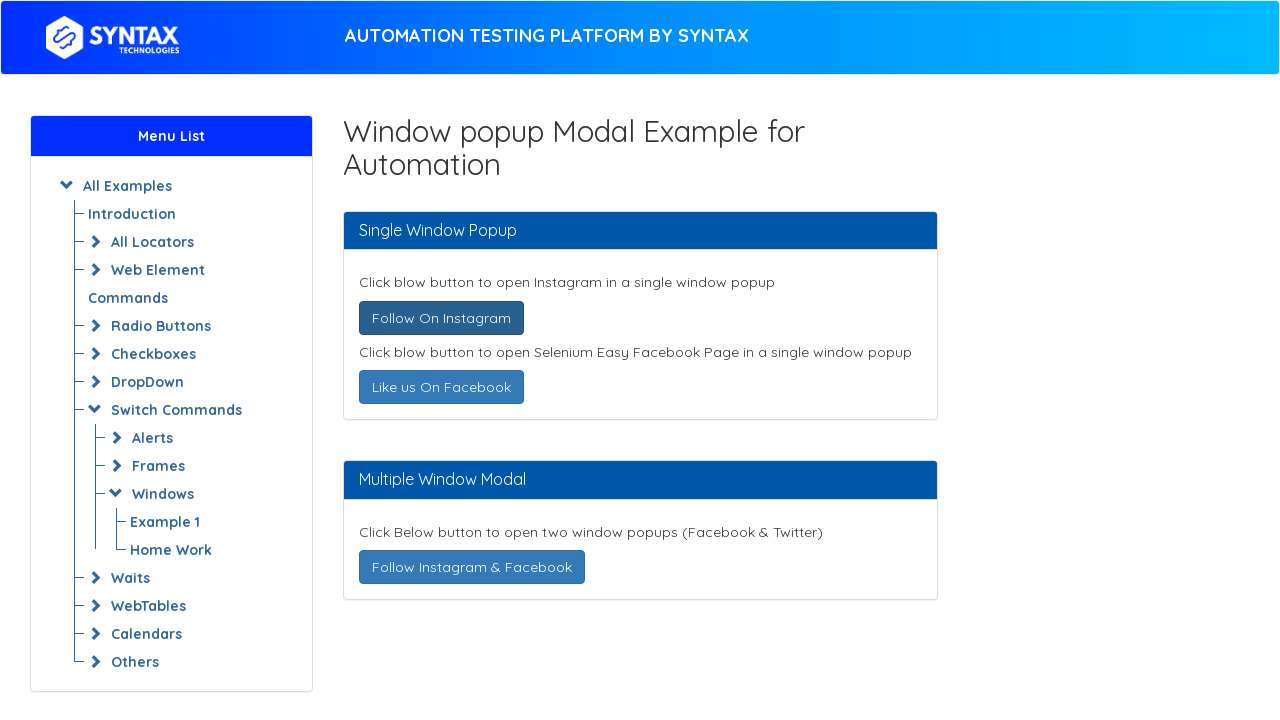

Brought main page window to front
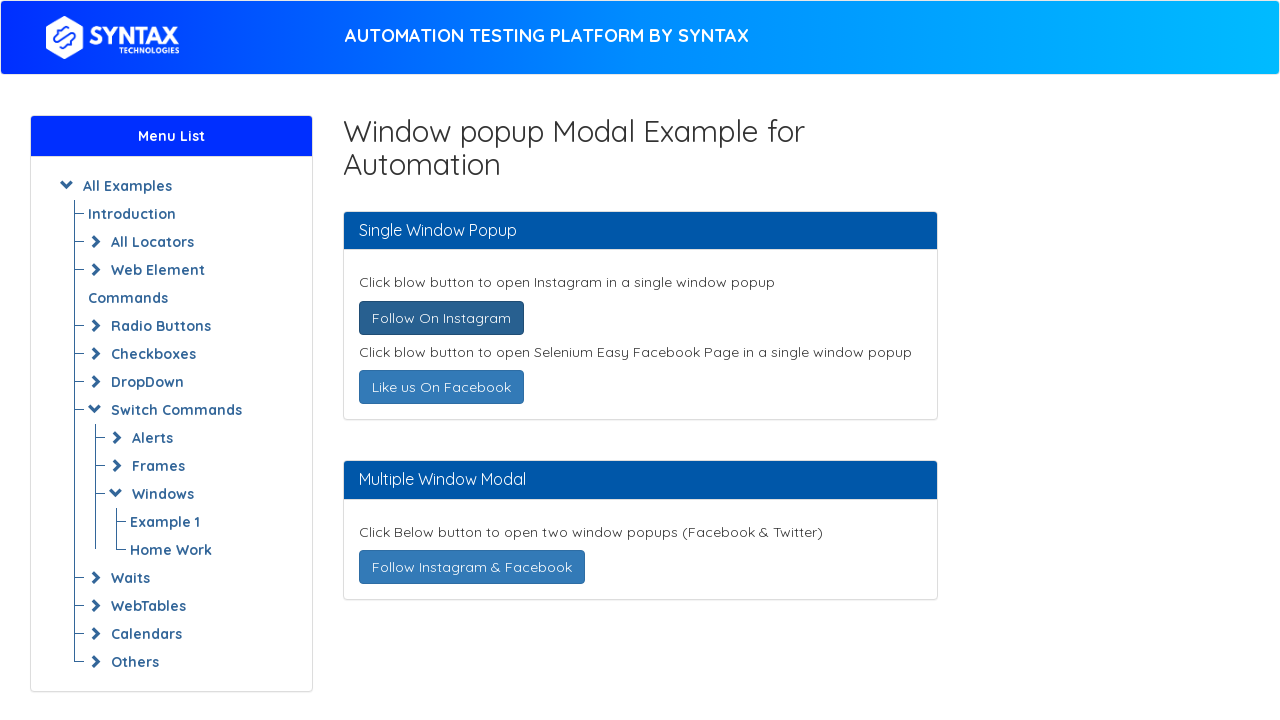

Clicked Instagram button again on main page at (441, 318) on text='Follow On Instagram'
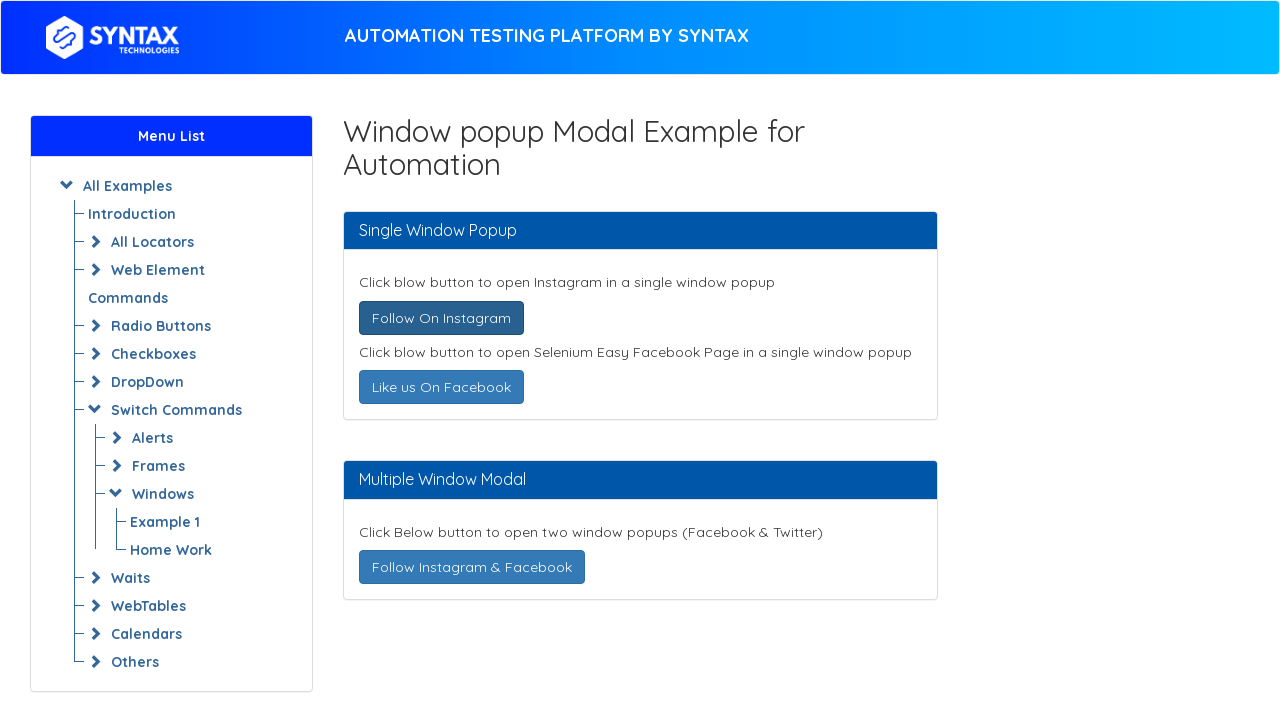

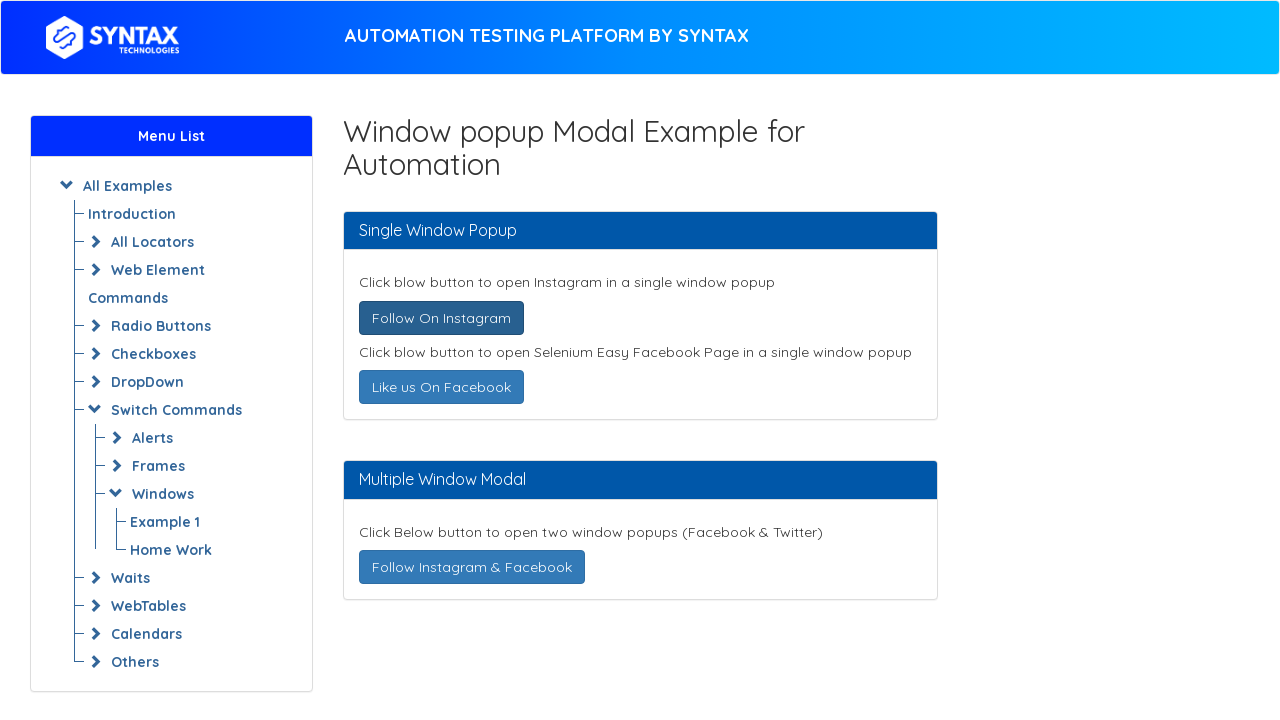